Tests various web interactions including hiding/showing text elements, handling dialog popups, hovering over elements, and interacting with iframe content

Starting URL: https://rahulshettyacademy.com/AutomationPractice/

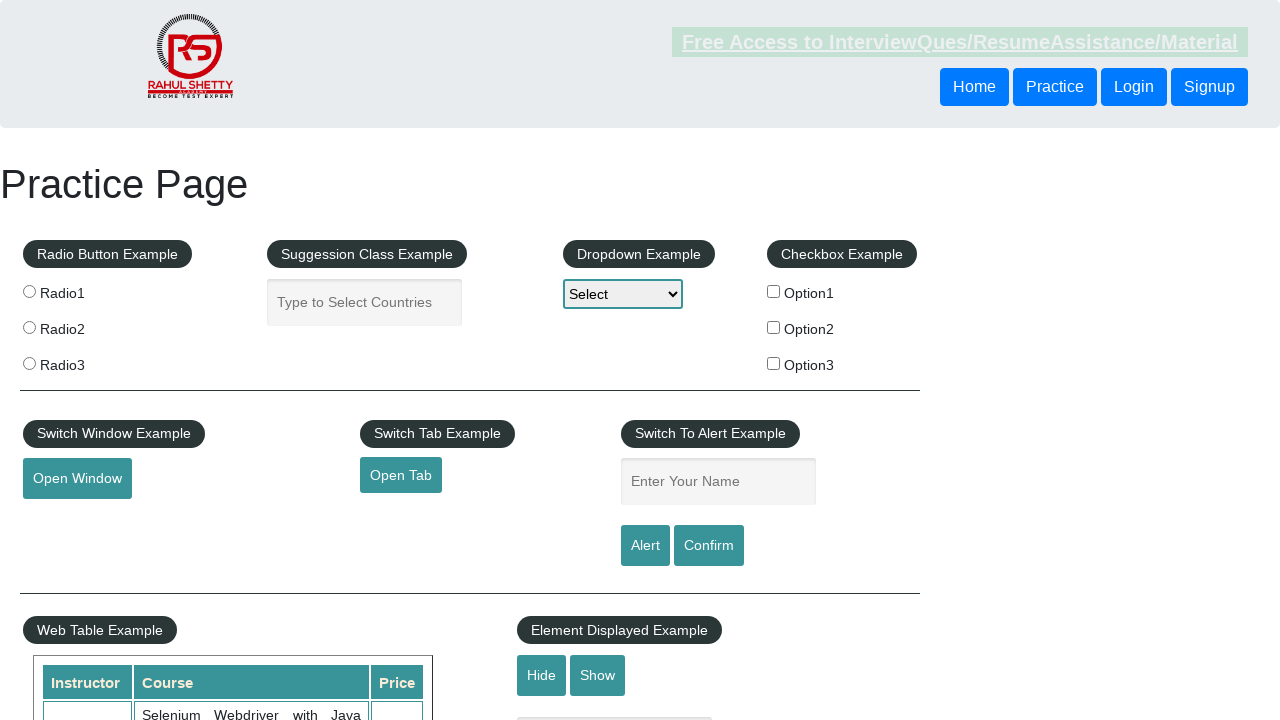

Verified text element is visible
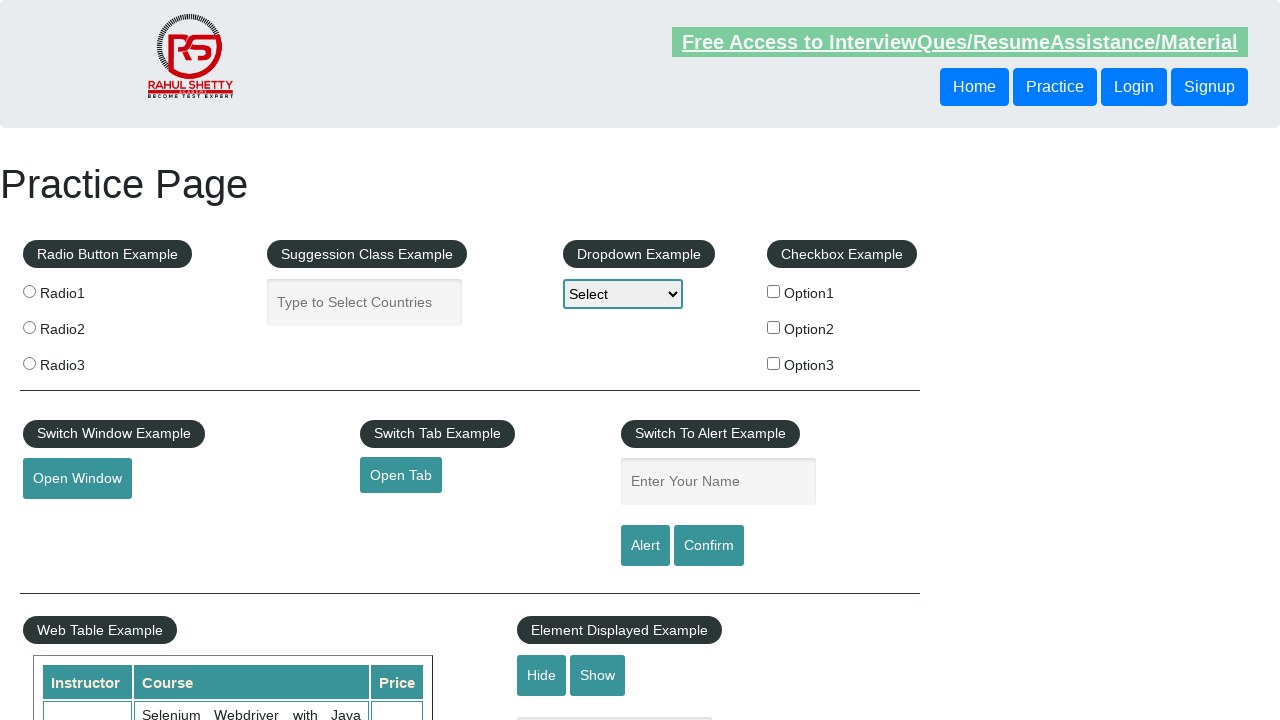

Clicked hide button to hide text element at (542, 675) on #hide-textbox
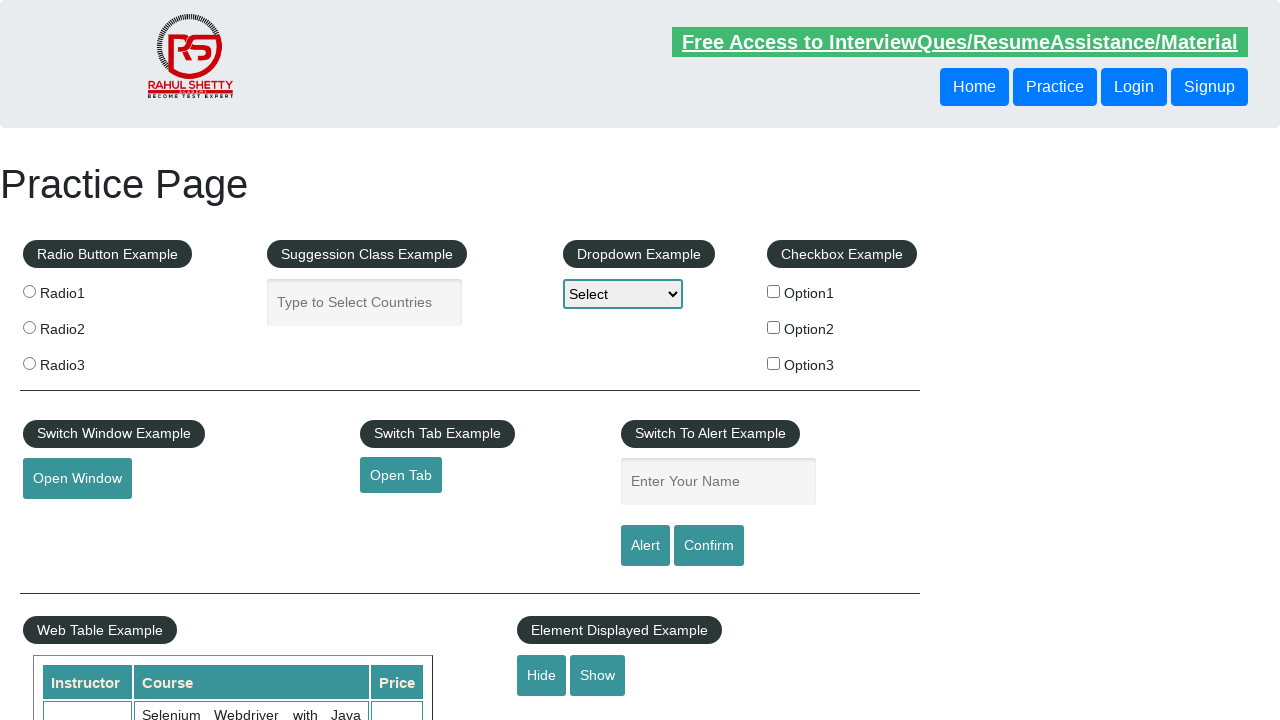

Verified text element is now hidden
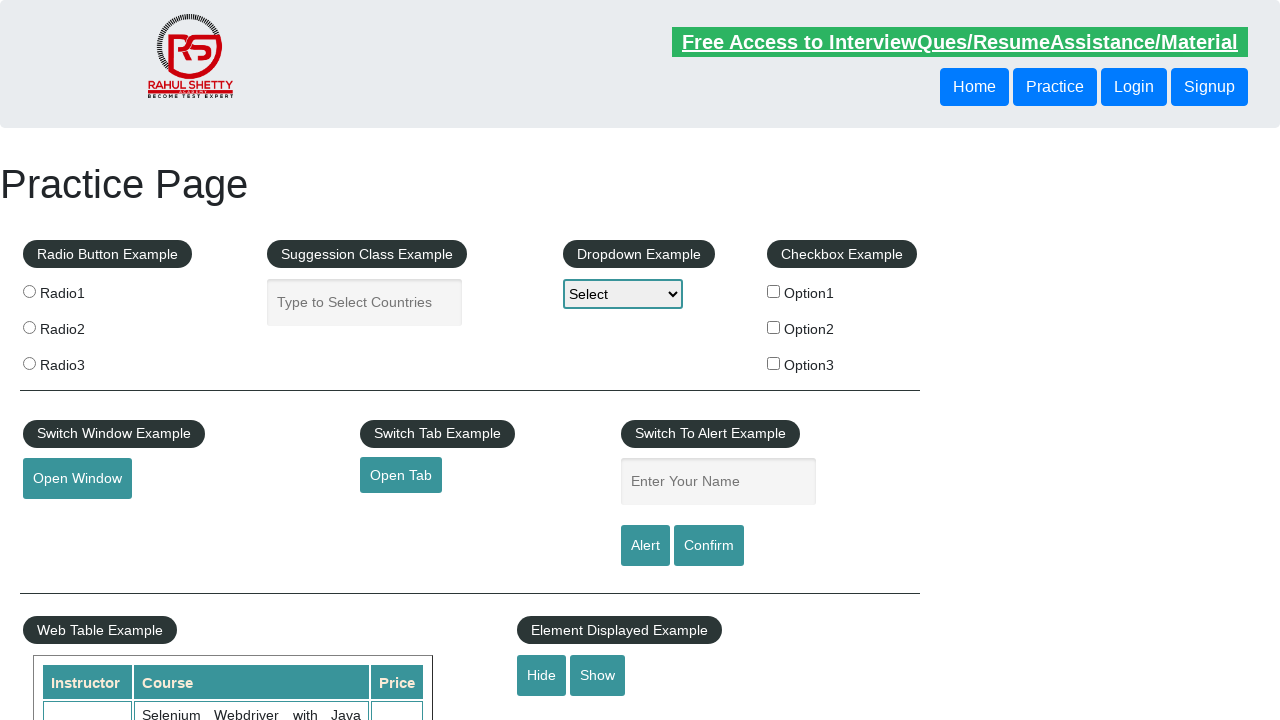

Set up dialog handler to accept dialogs
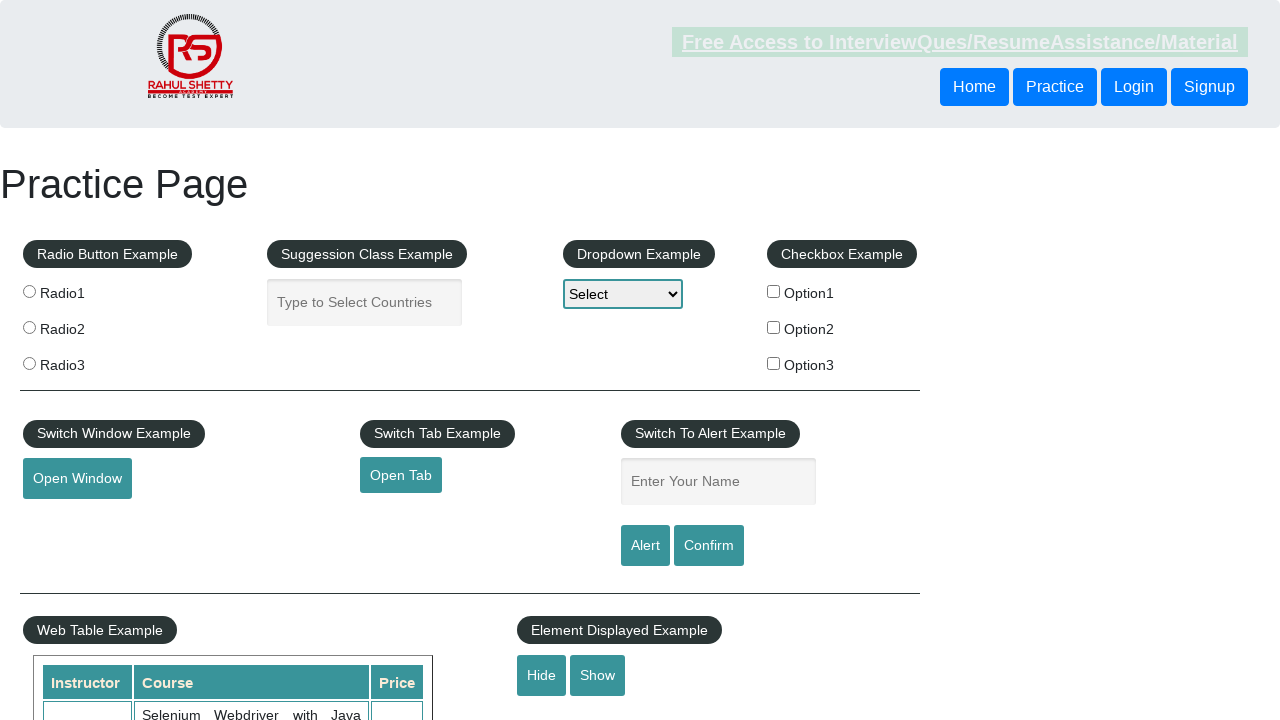

Clicked confirm button which triggered a dialog popup at (709, 546) on #confirmbtn
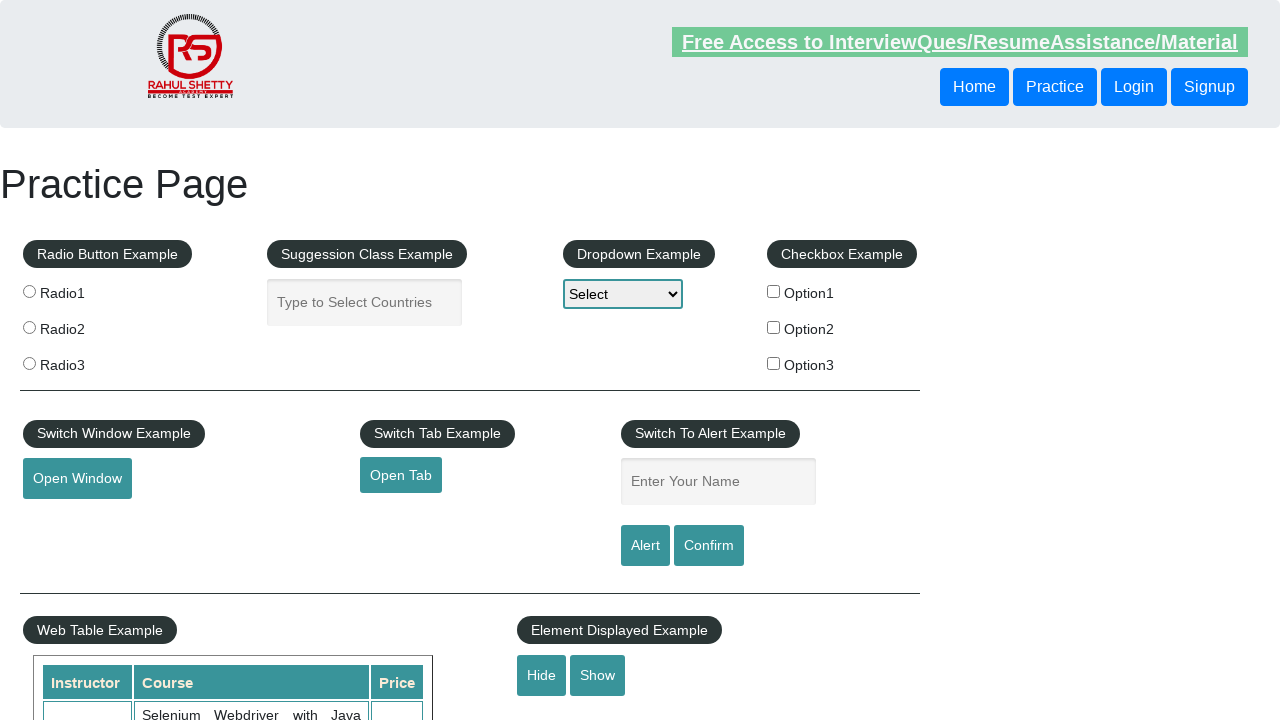

Hovered over mouse hover element at (83, 361) on #mousehover
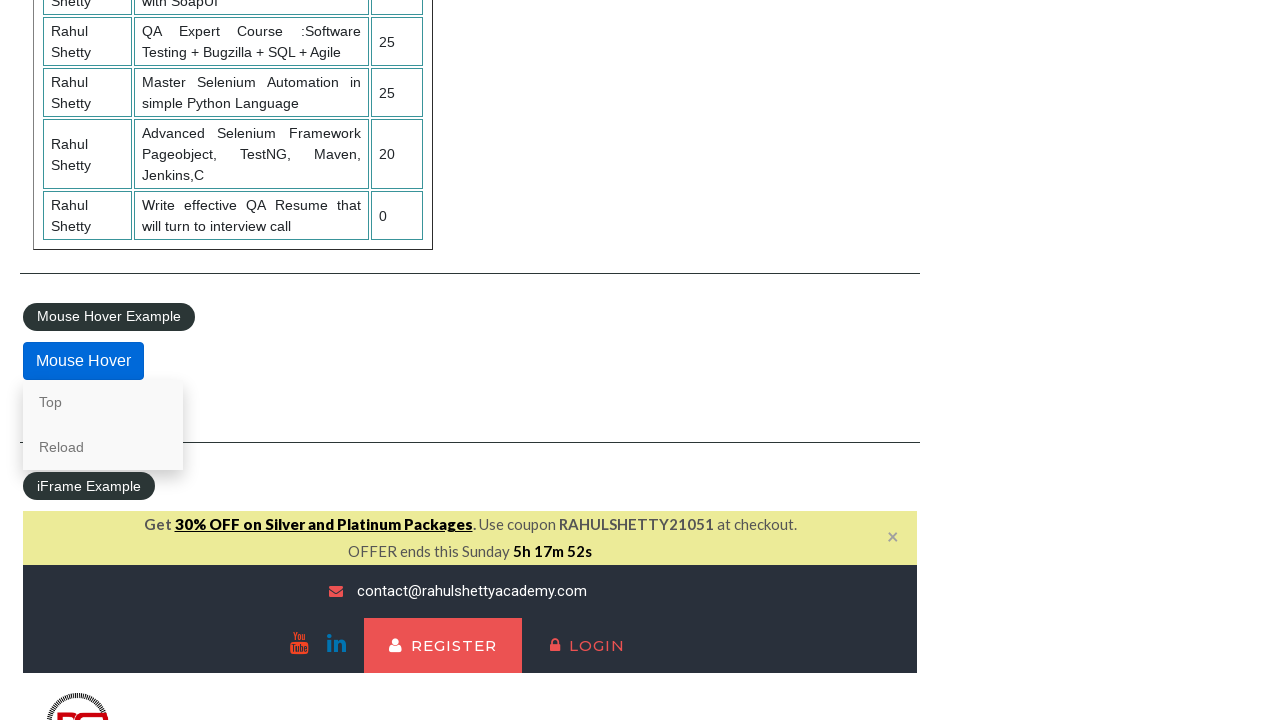

Located iframe with courses content
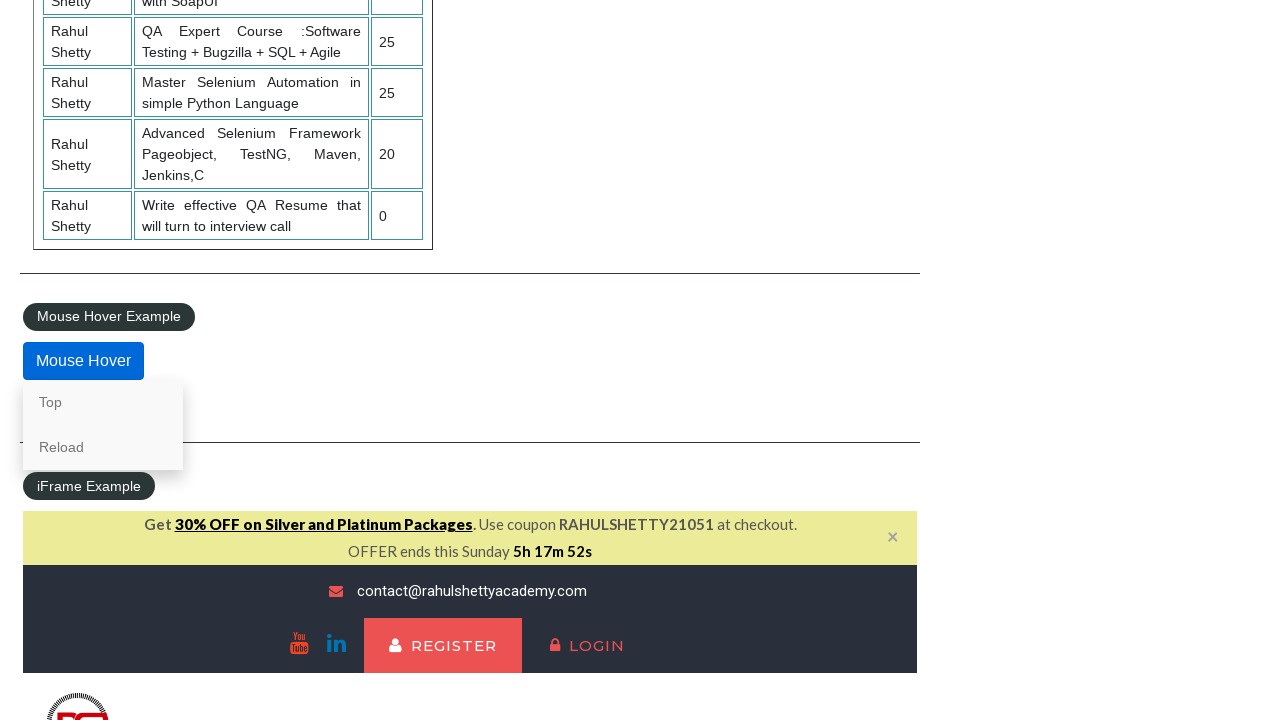

Clicked lifetime-access link in iframe at (307, 360) on #courses-iframe >> internal:control=enter-frame >> li a[href*='lifetime-access']
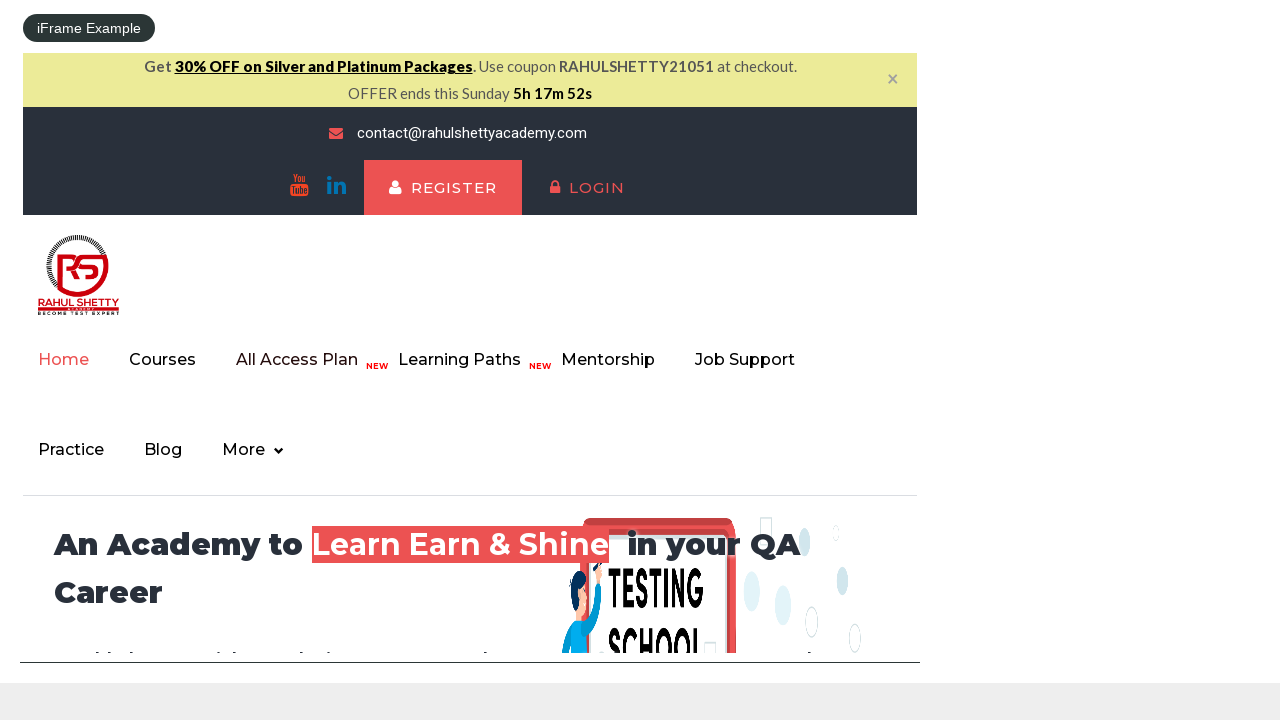

Retrieved text content from iframe heading
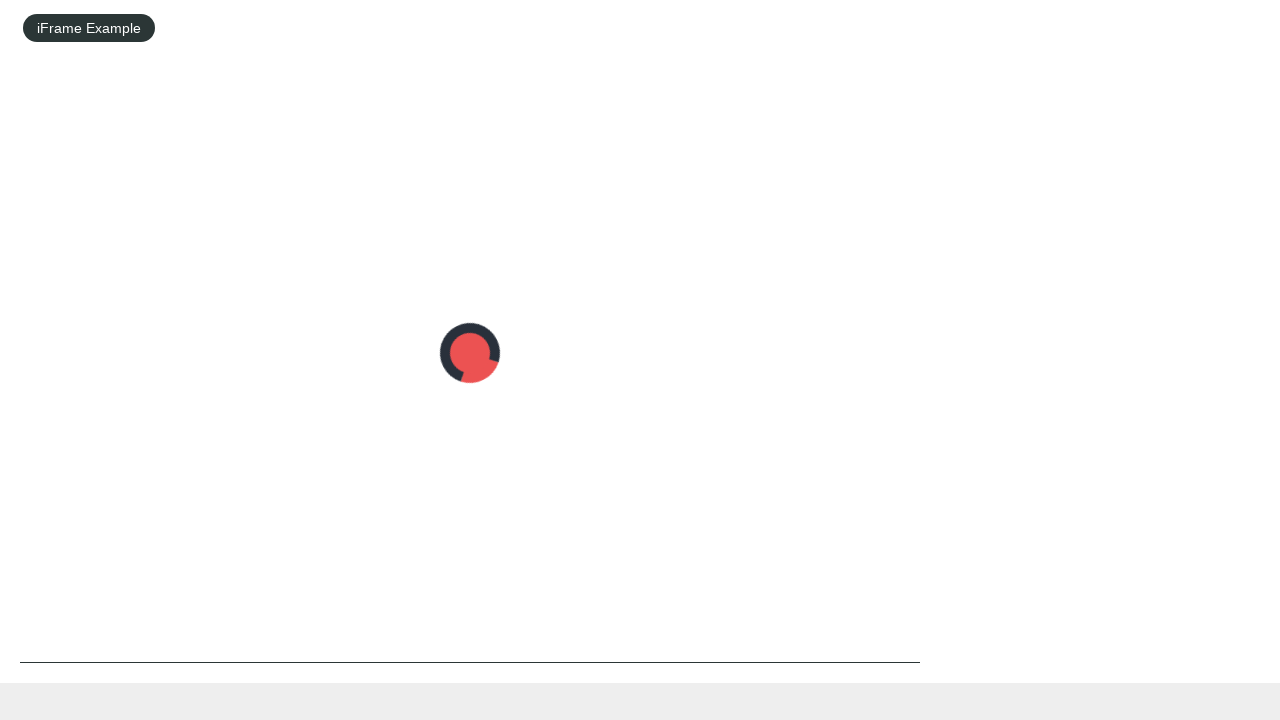

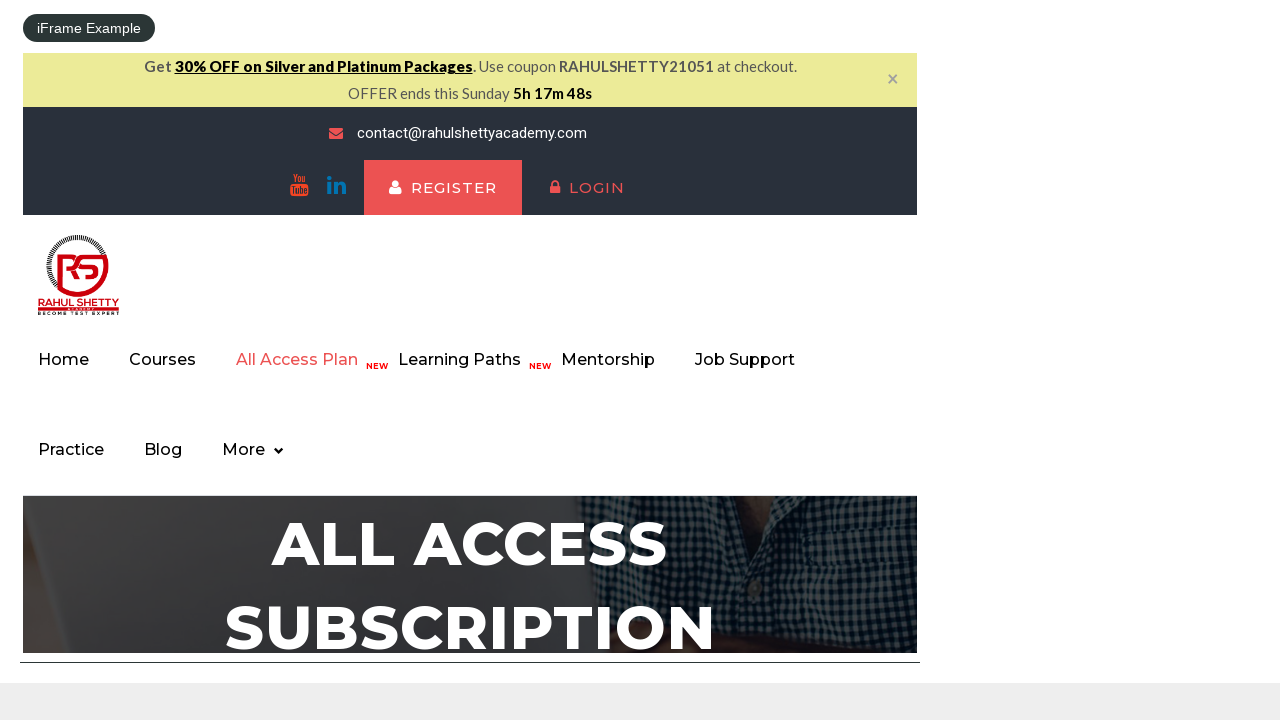